Tests hover functionality by hovering over an element to reveal a dropdown menu and clicking on the "Top" option.

Starting URL: https://rahulshettyacademy.com/AutomationPractice/

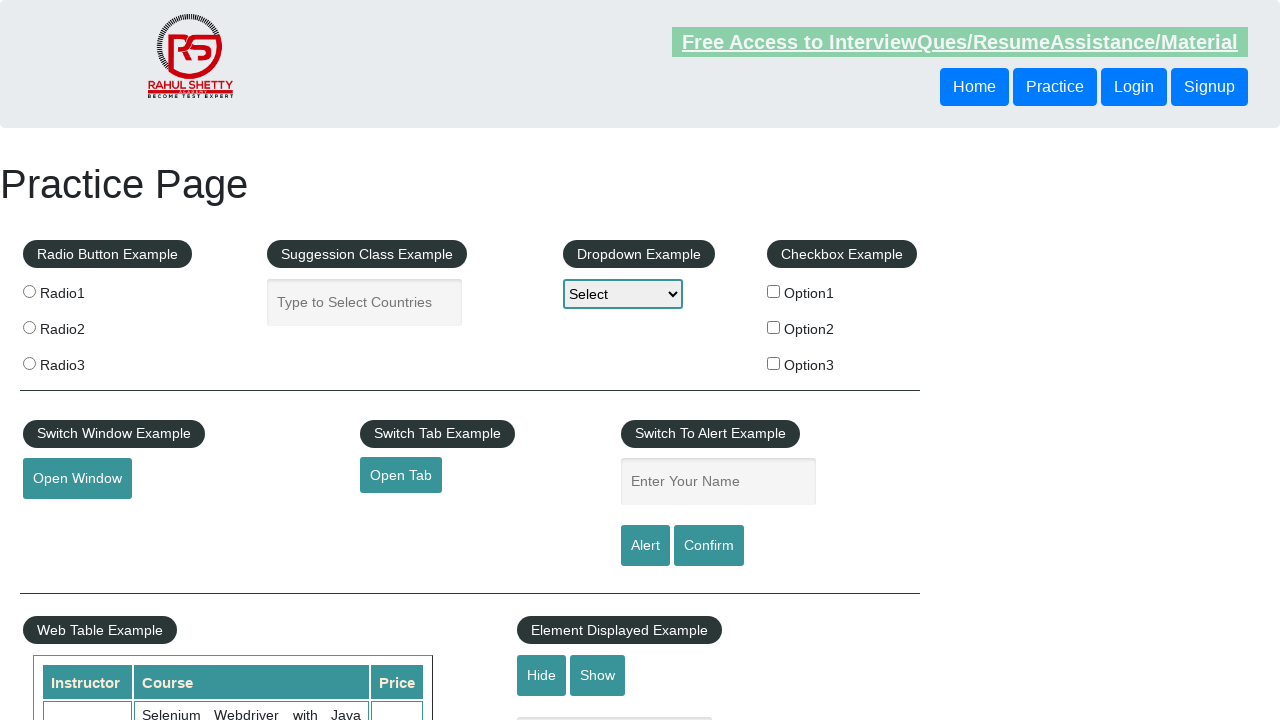

Hovered over the mouse hover element to reveal dropdown menu at (83, 361) on #mousehover
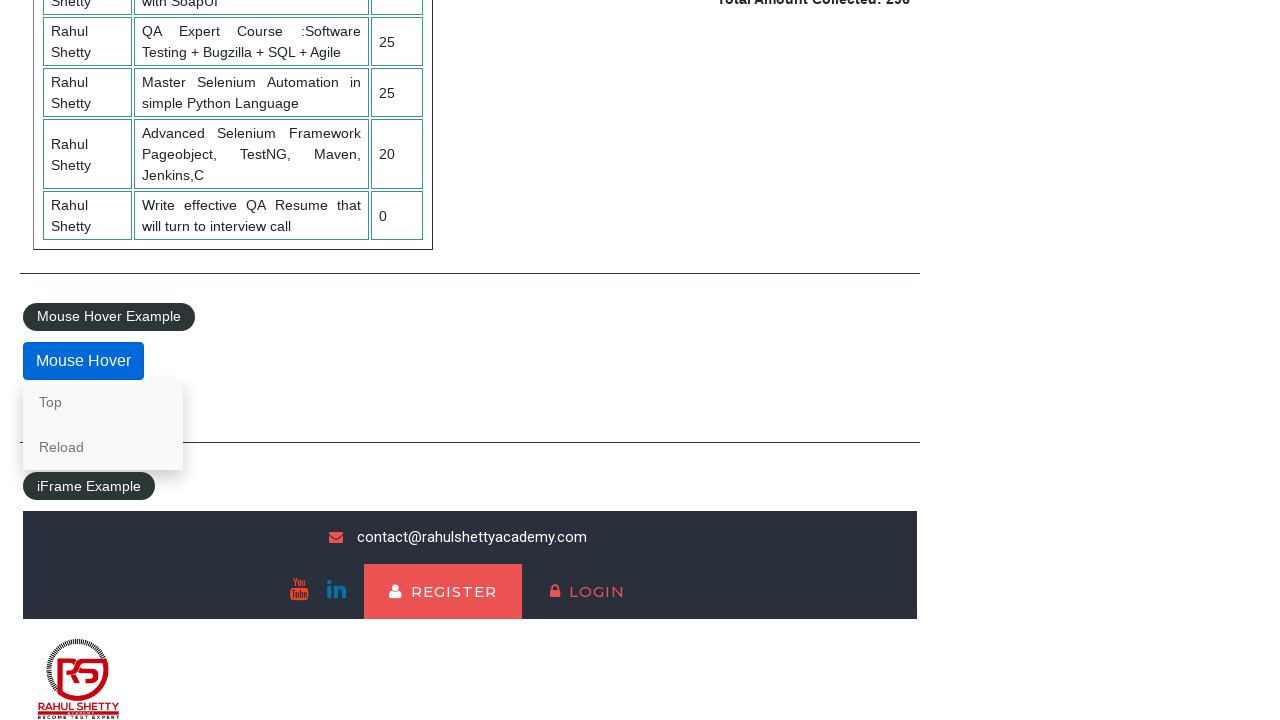

Clicked on the 'Top' option from the dropdown menu at (103, 402) on internal:text="Top"i
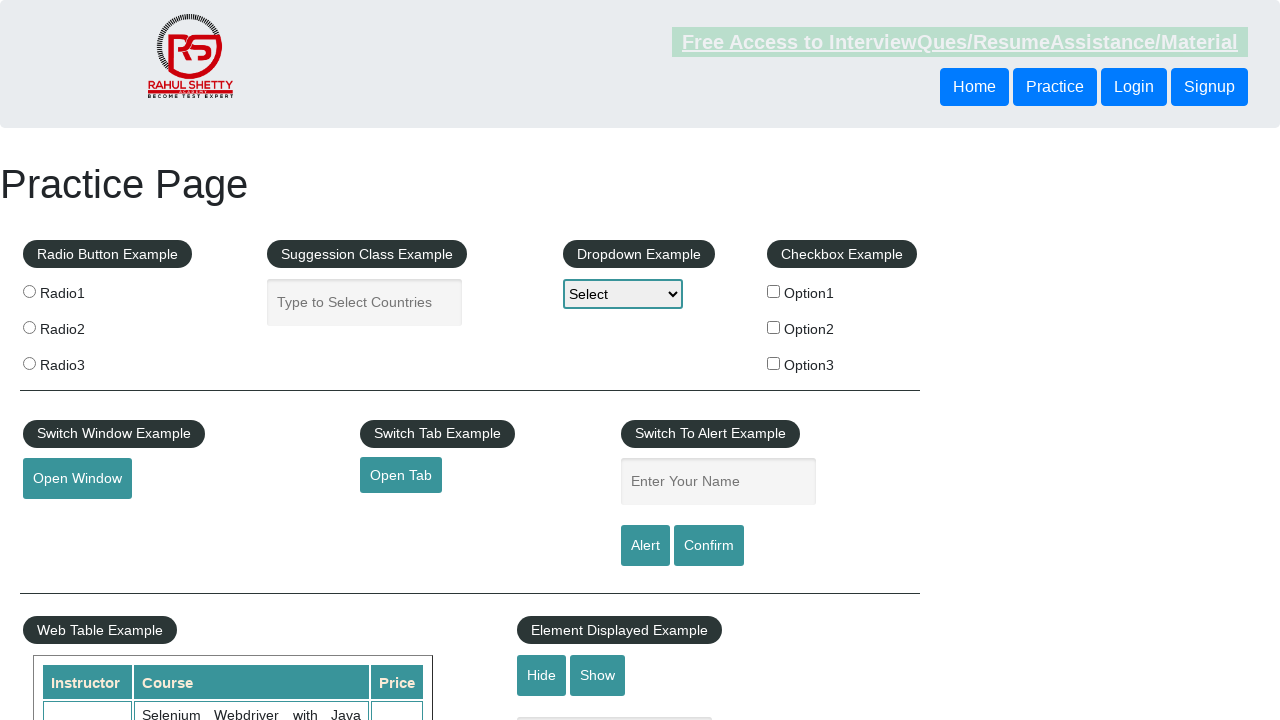

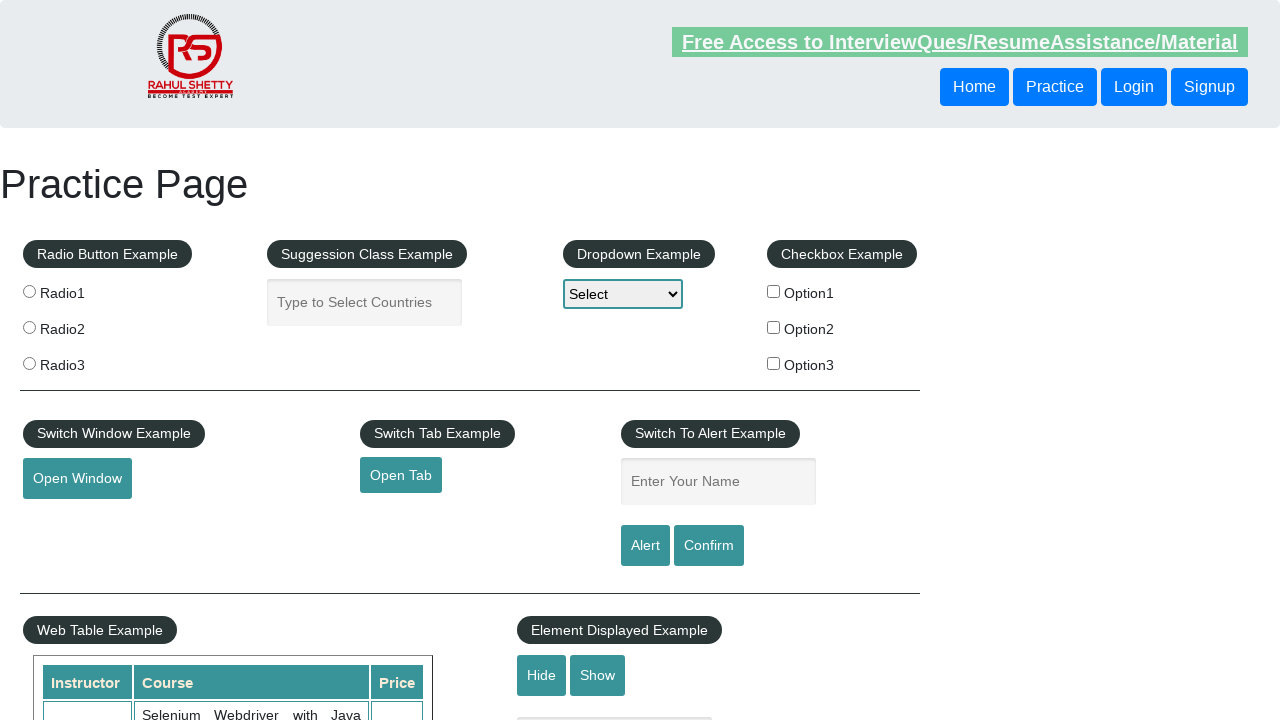